Tests input interactions by setting and typing numeric values into a number input field

Starting URL: https://the-internet.herokuapp.com/inputs

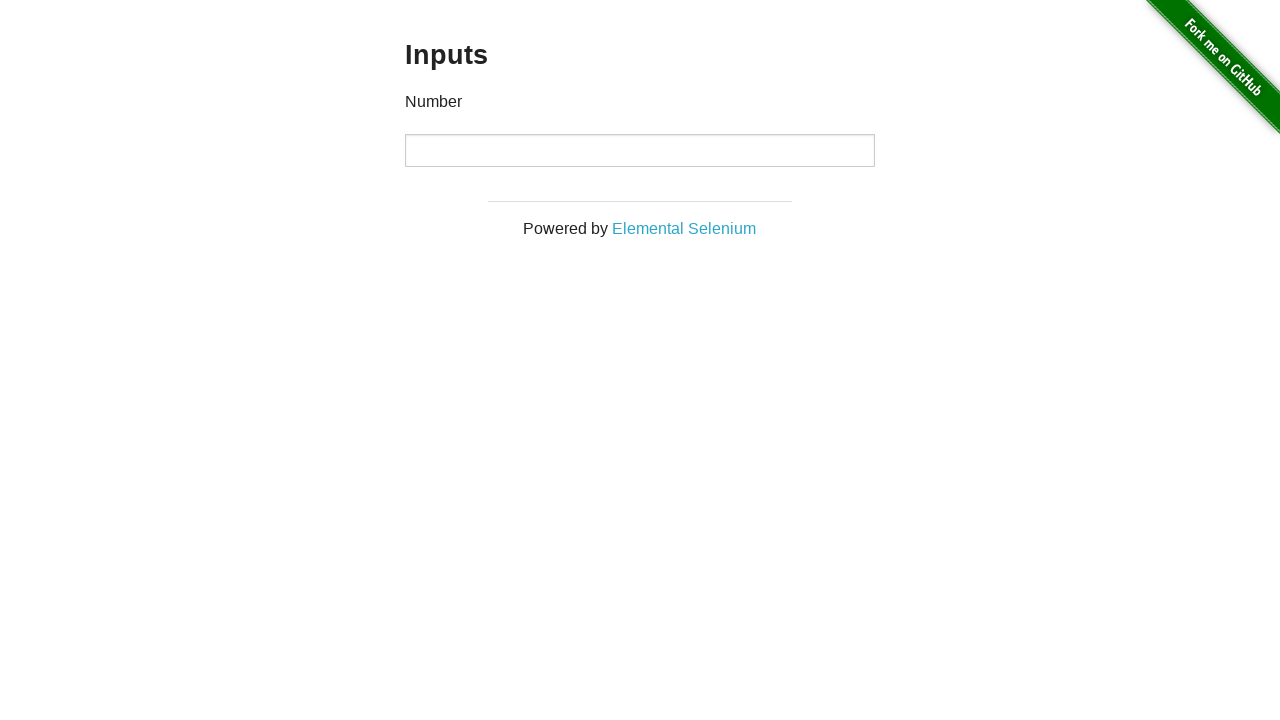

Number input field is displayed and ready
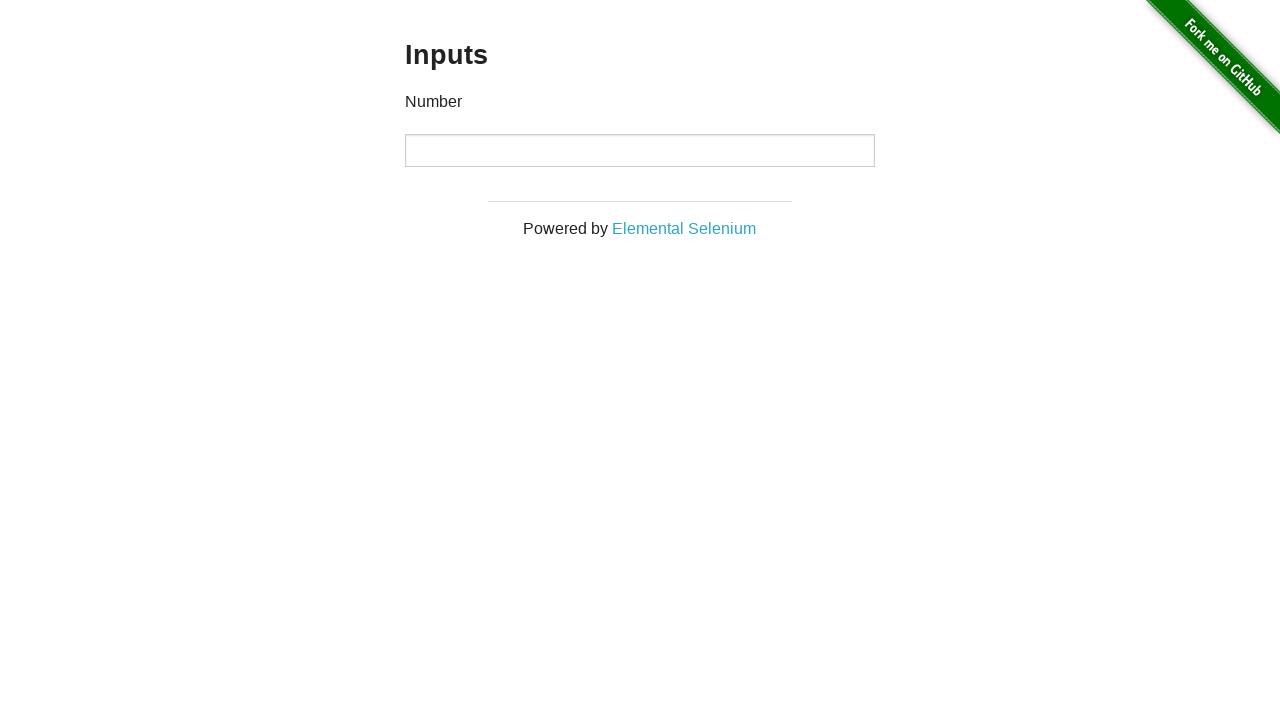

Filled number input field with value '123456' on [type=number]
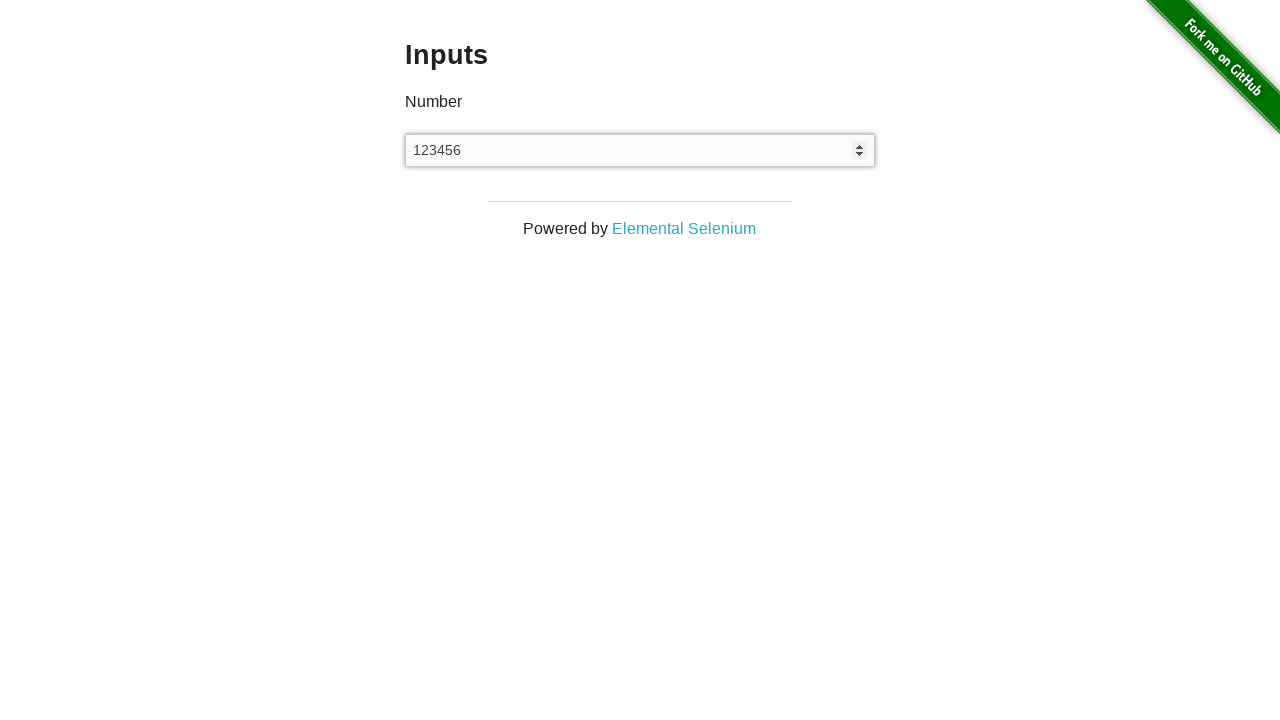

Typed '56789' to append to the number input field on [type=number]
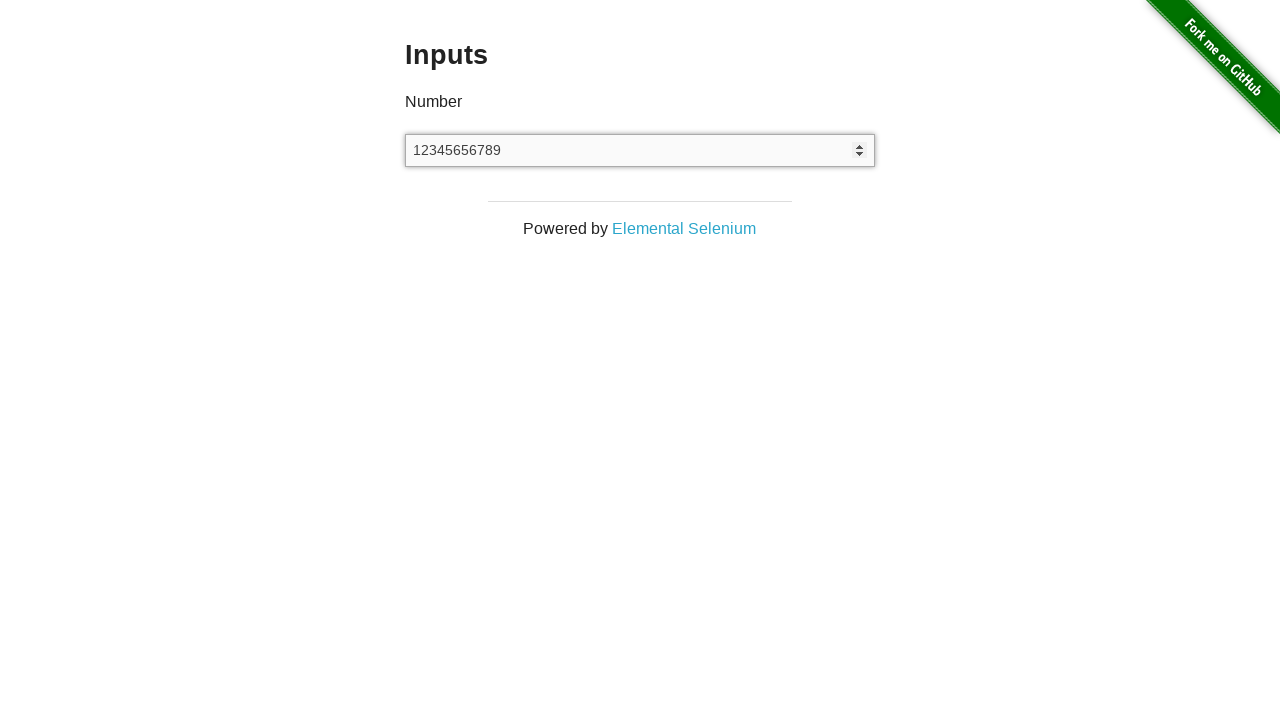

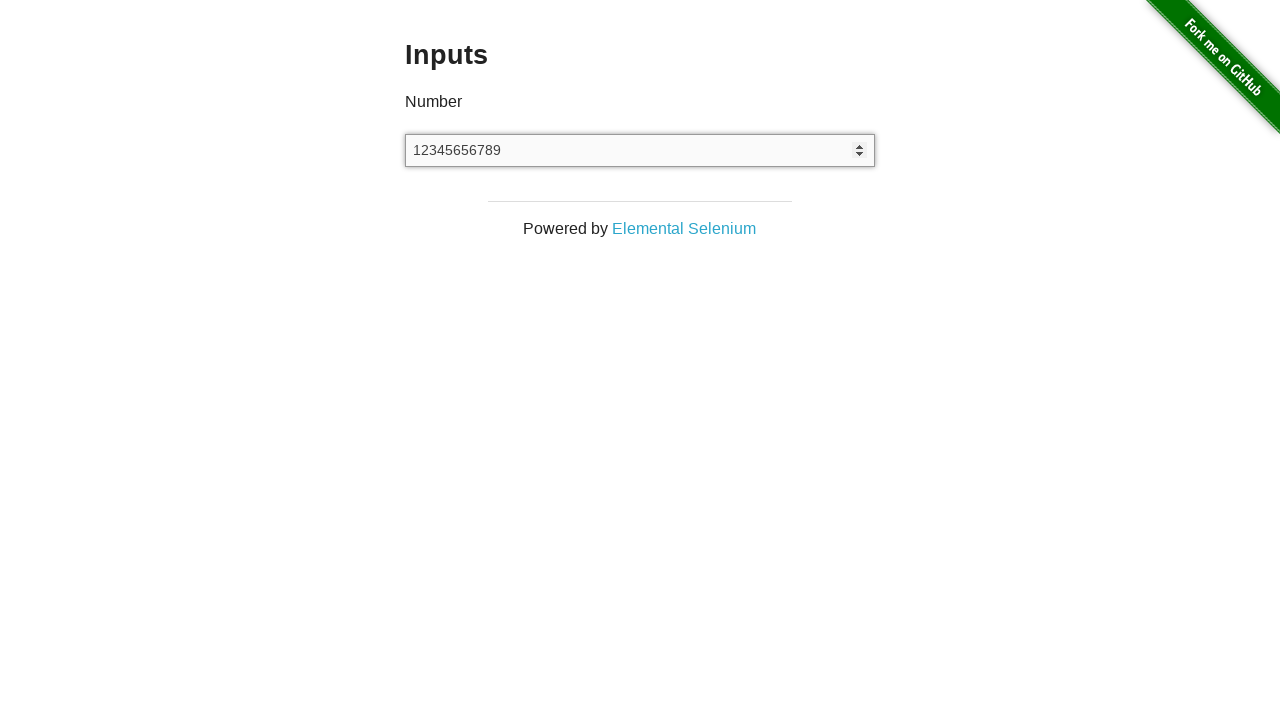